Tests entering 50 and programmatically calculates and verifies the square root result in the alert

Starting URL: https://kristinek.github.io/site/tasks/enter_a_number

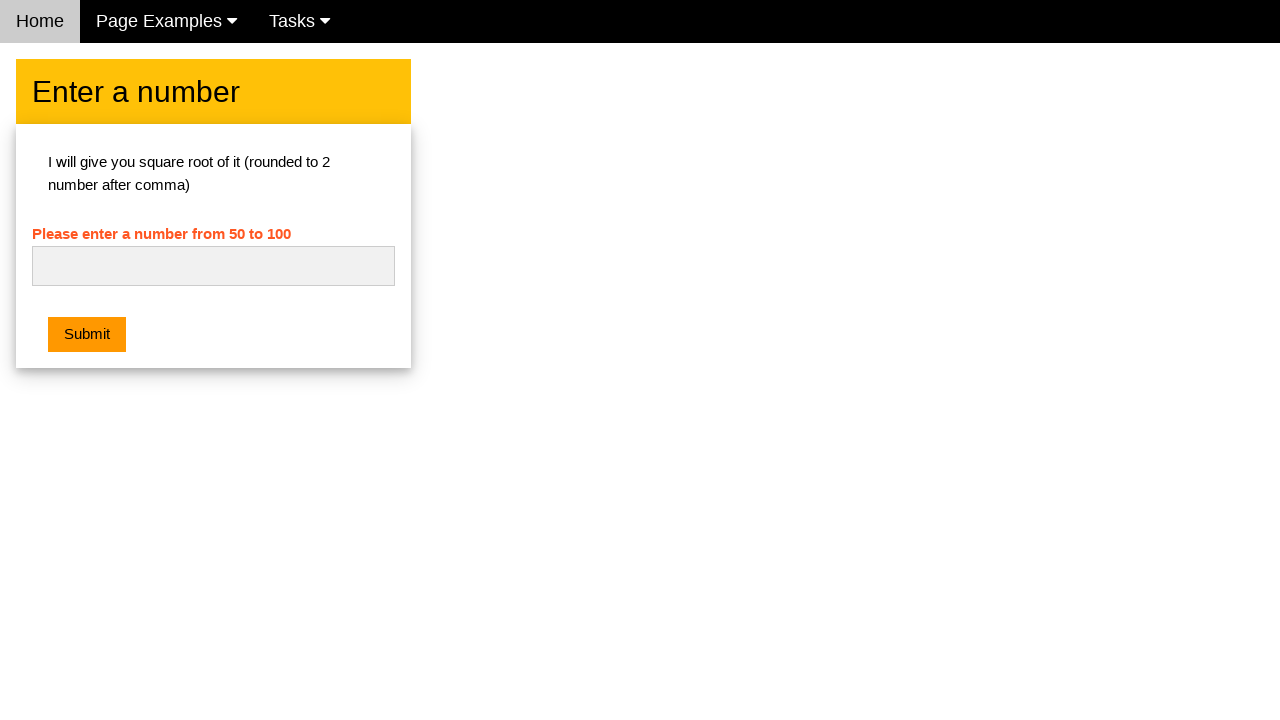

Filled input field with value 50 on #numb
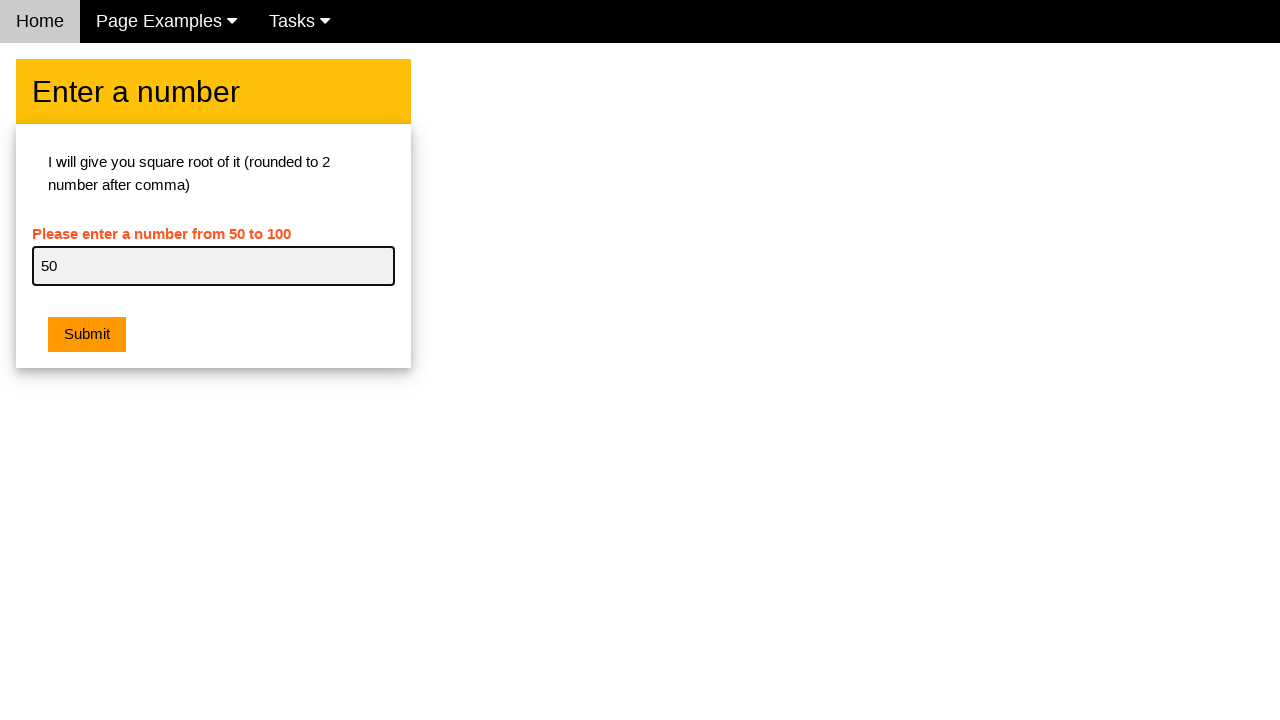

Clicked Submit button to calculate square root at (87, 335) on xpath=//button[contains(text(),'Submit')]
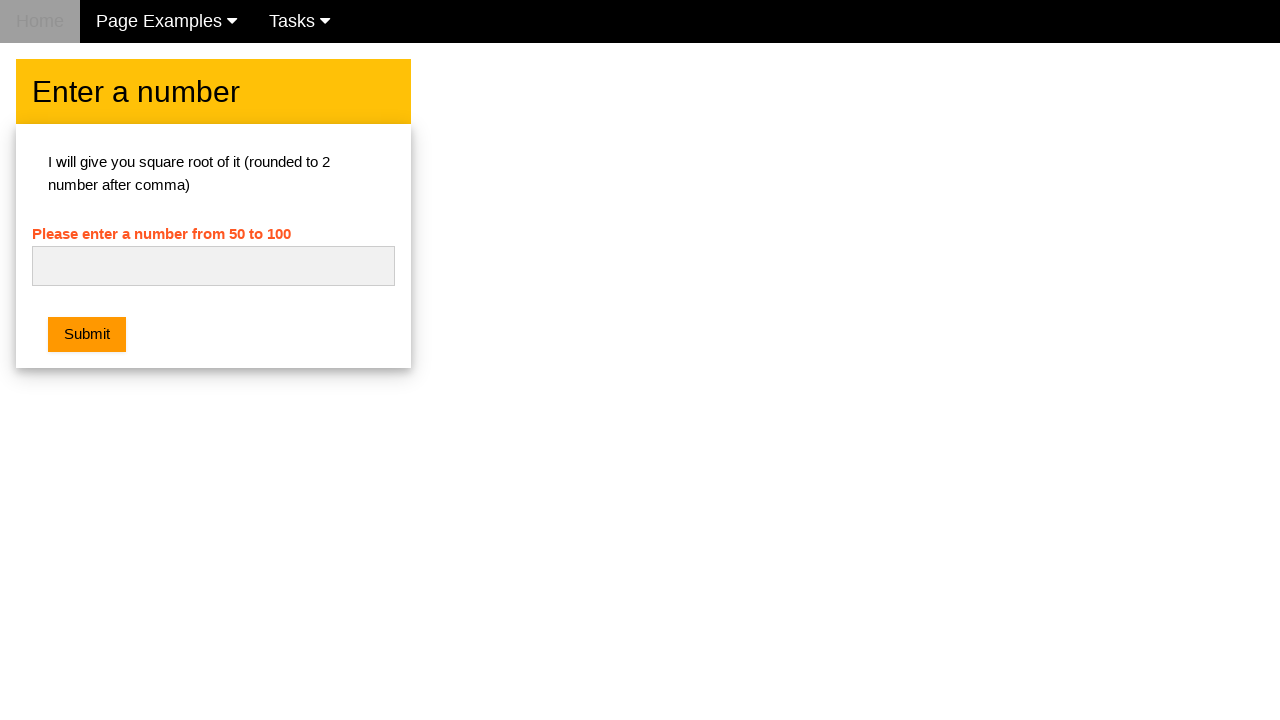

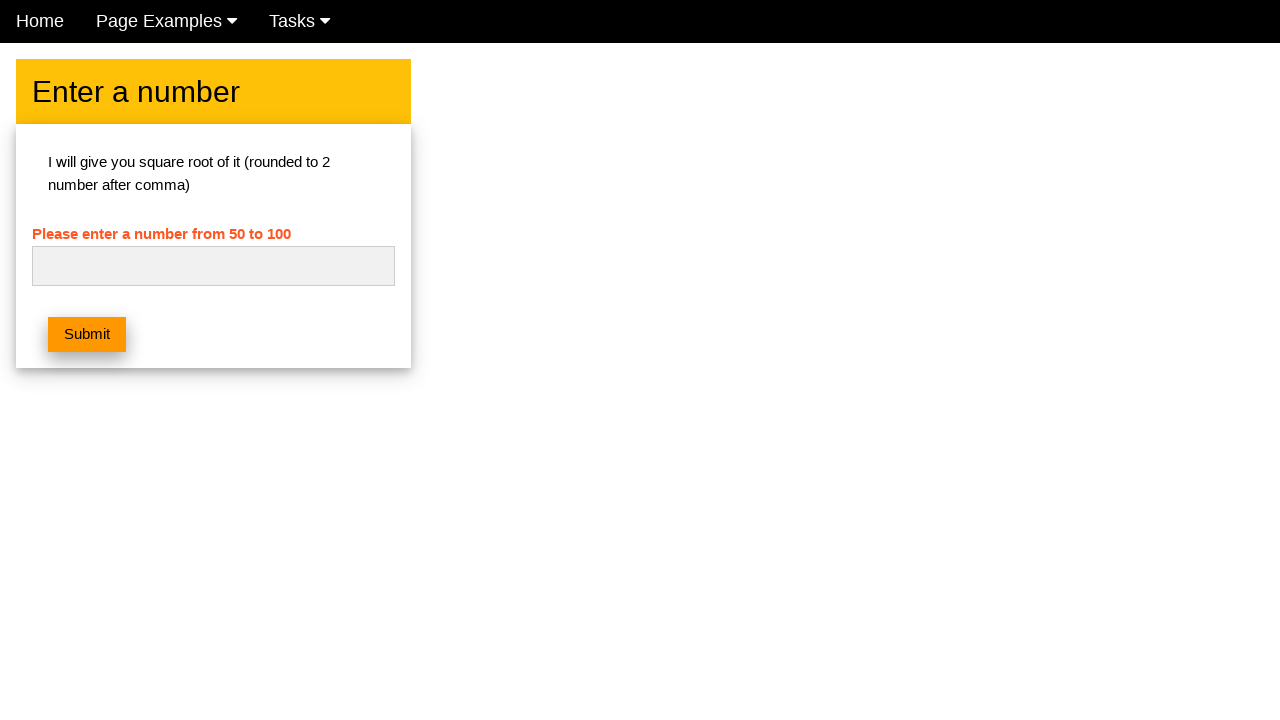